Tests page scrolling functionality by scrolling to different positions and elements on the page

Starting URL: https://testautomationpractice.blogspot.com/

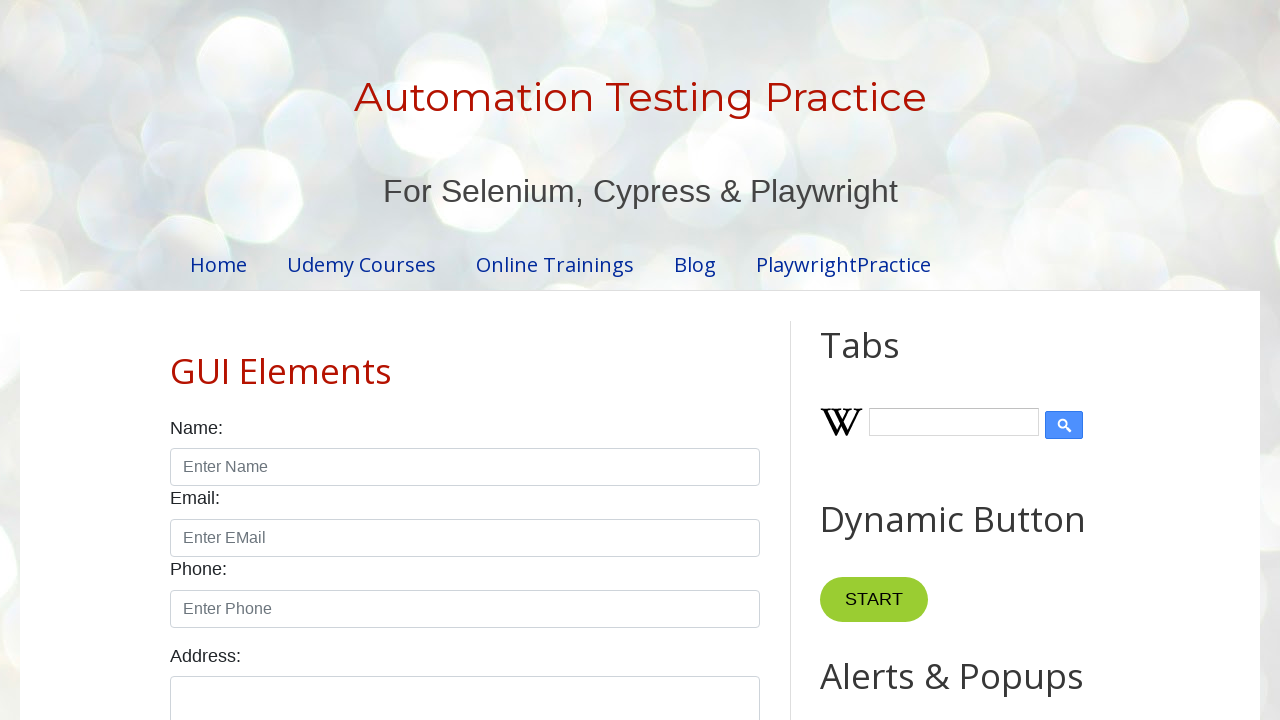

Scrolled page down by 300 pixels
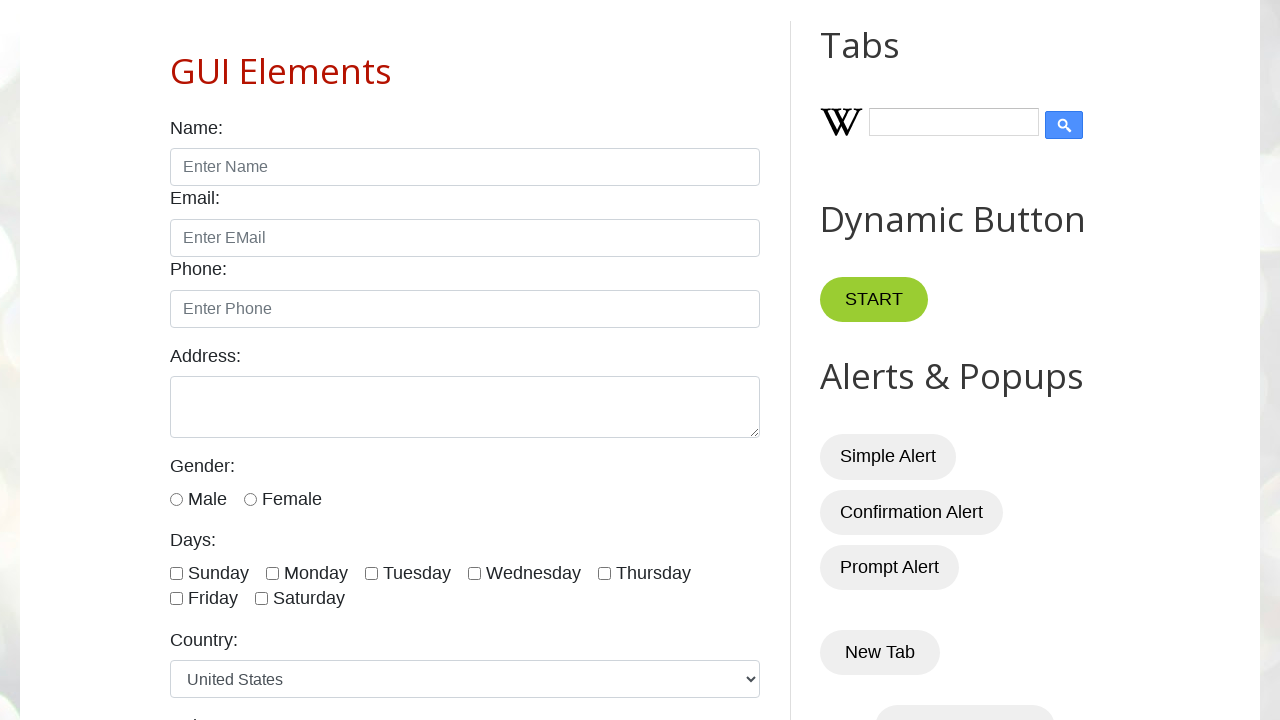

Waited 2000ms for page to settle after scrolling
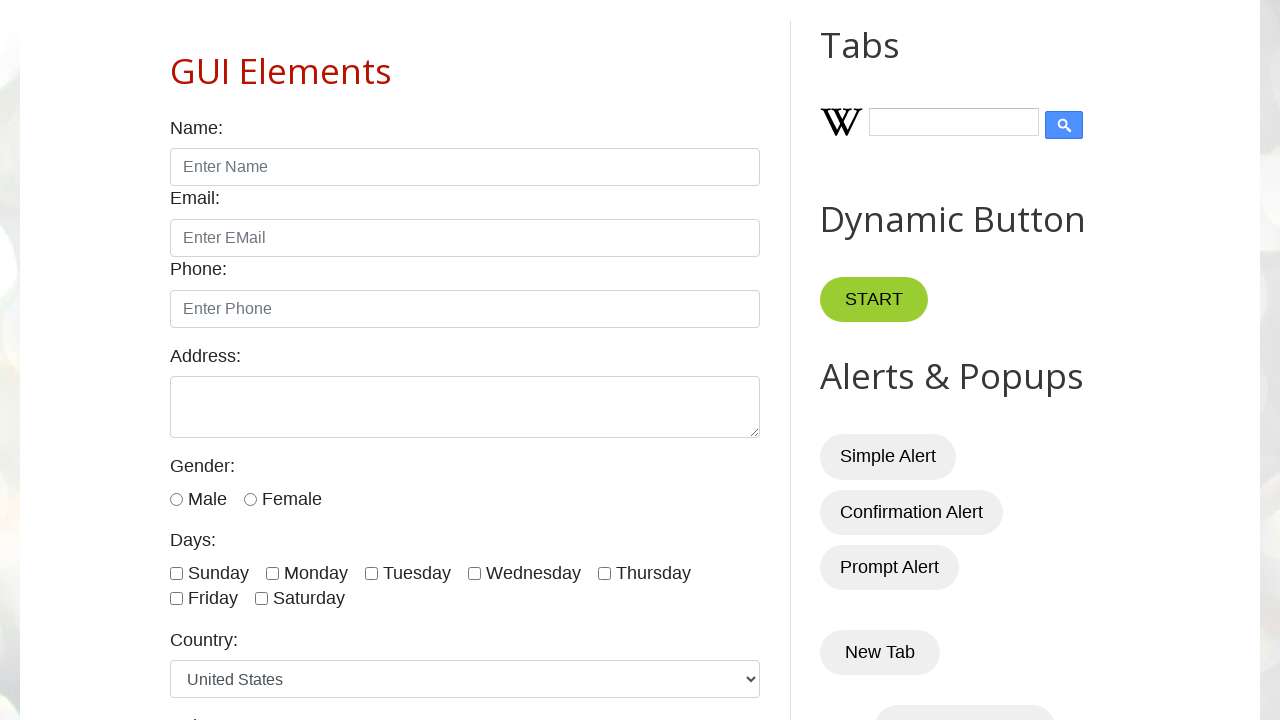

Located the target element for scrolling
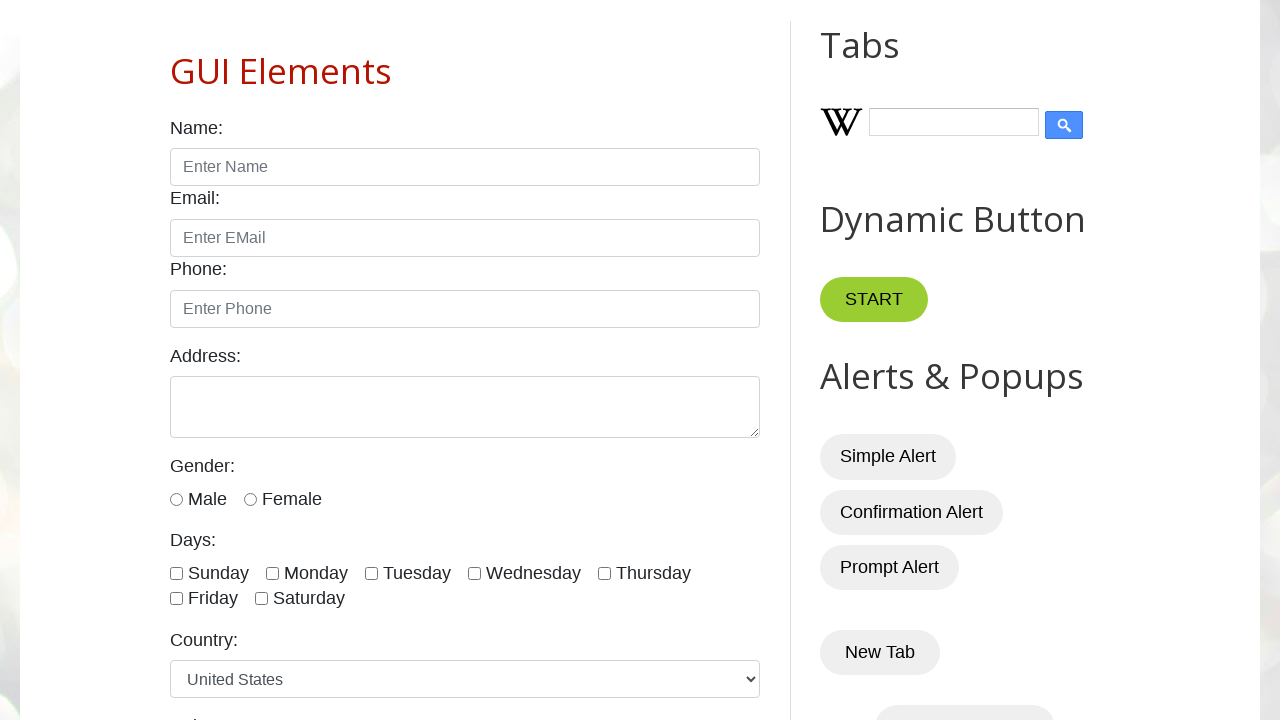

Scrolled the page to bring the target element into view
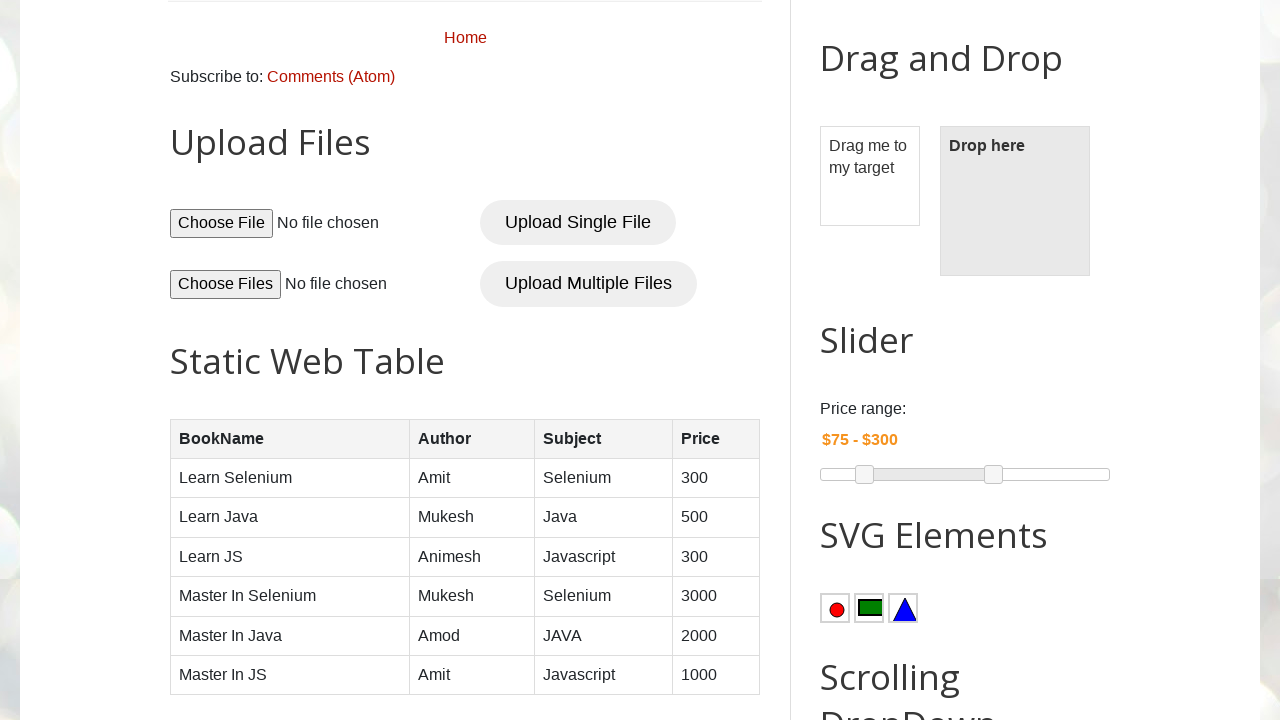

Waited 2000ms for page to settle after scrolling to element
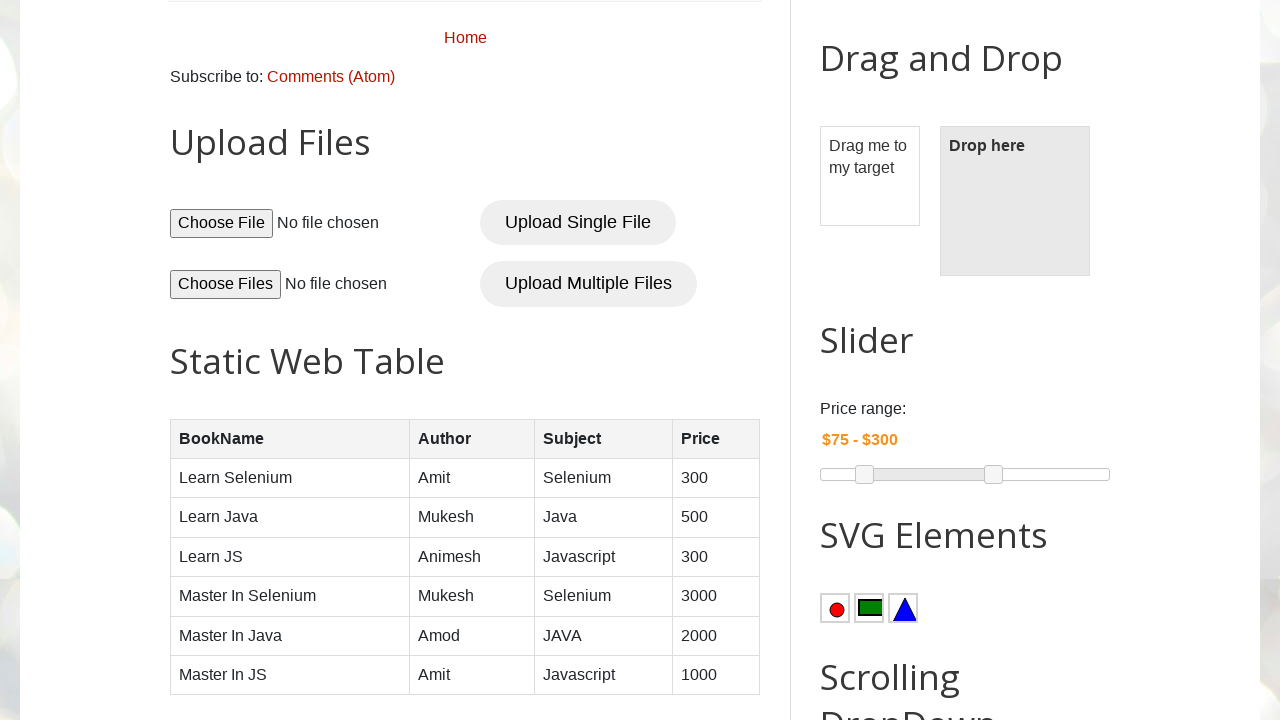

Scrolled to the end of the page
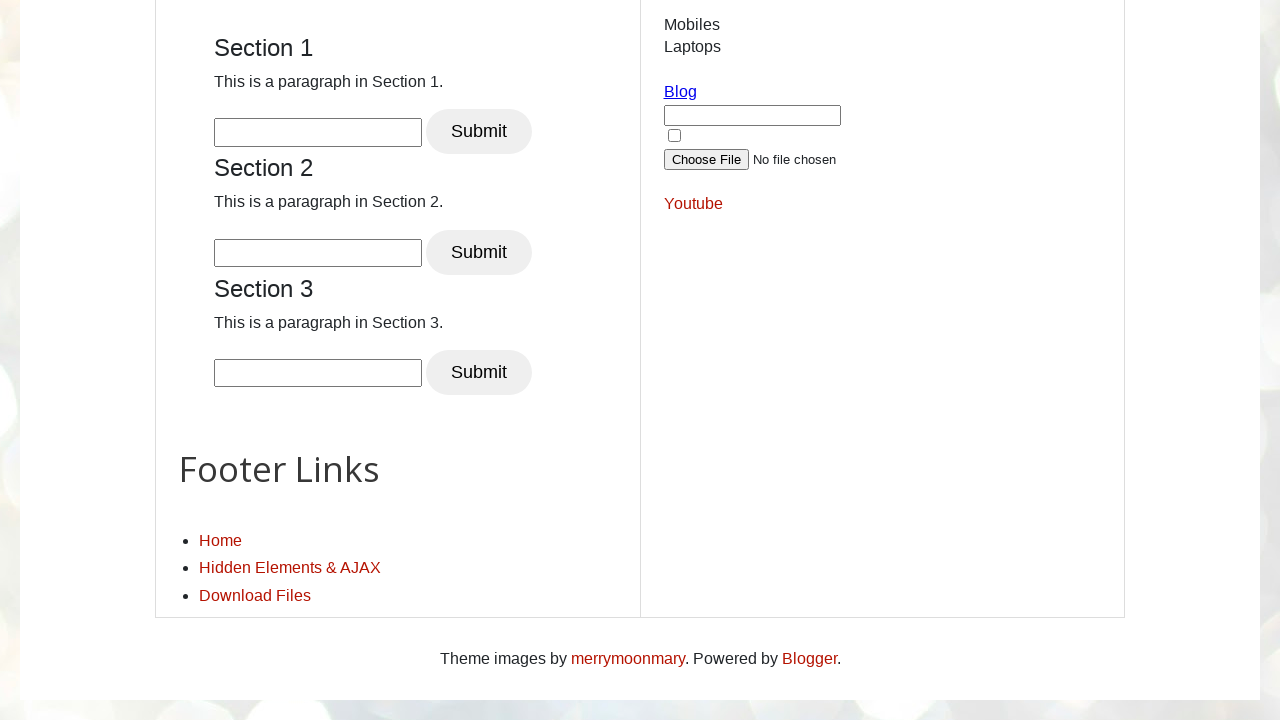

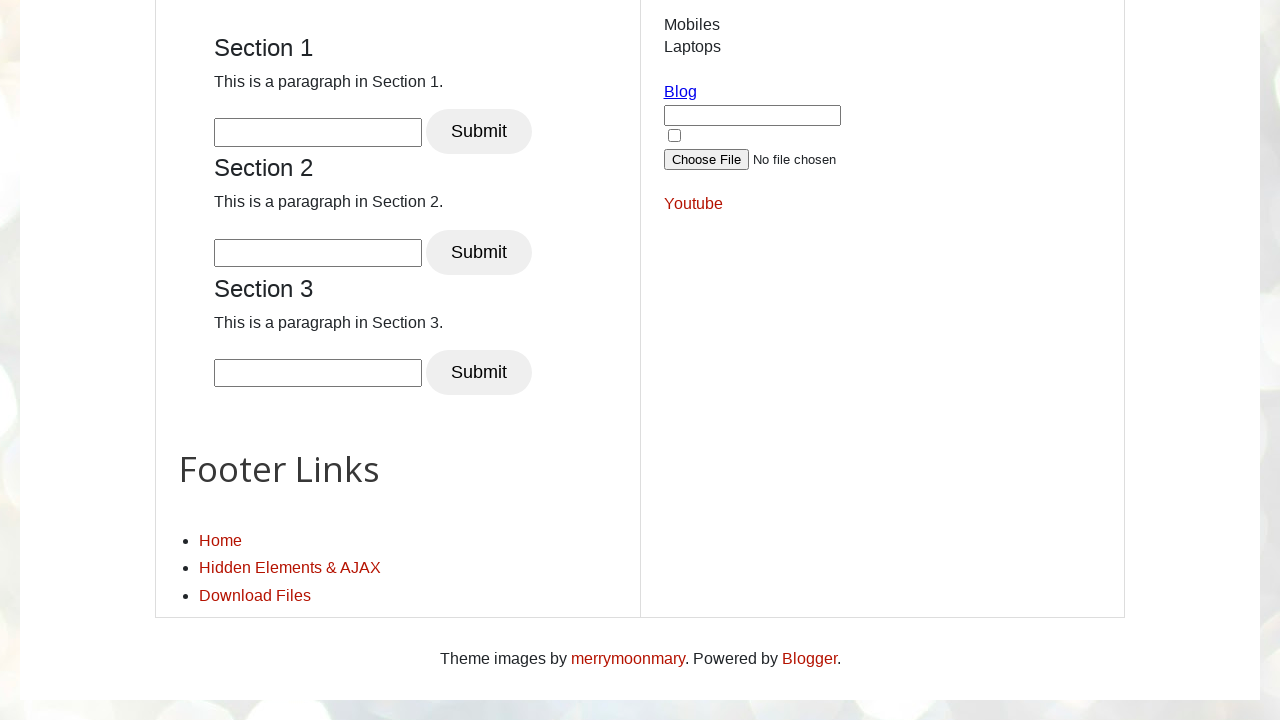